Tests JavaScript alert handling by clicking the alert button, verifying the alert text, accepting it, and checking the result message

Starting URL: https://the-internet.herokuapp.com/javascript_alerts

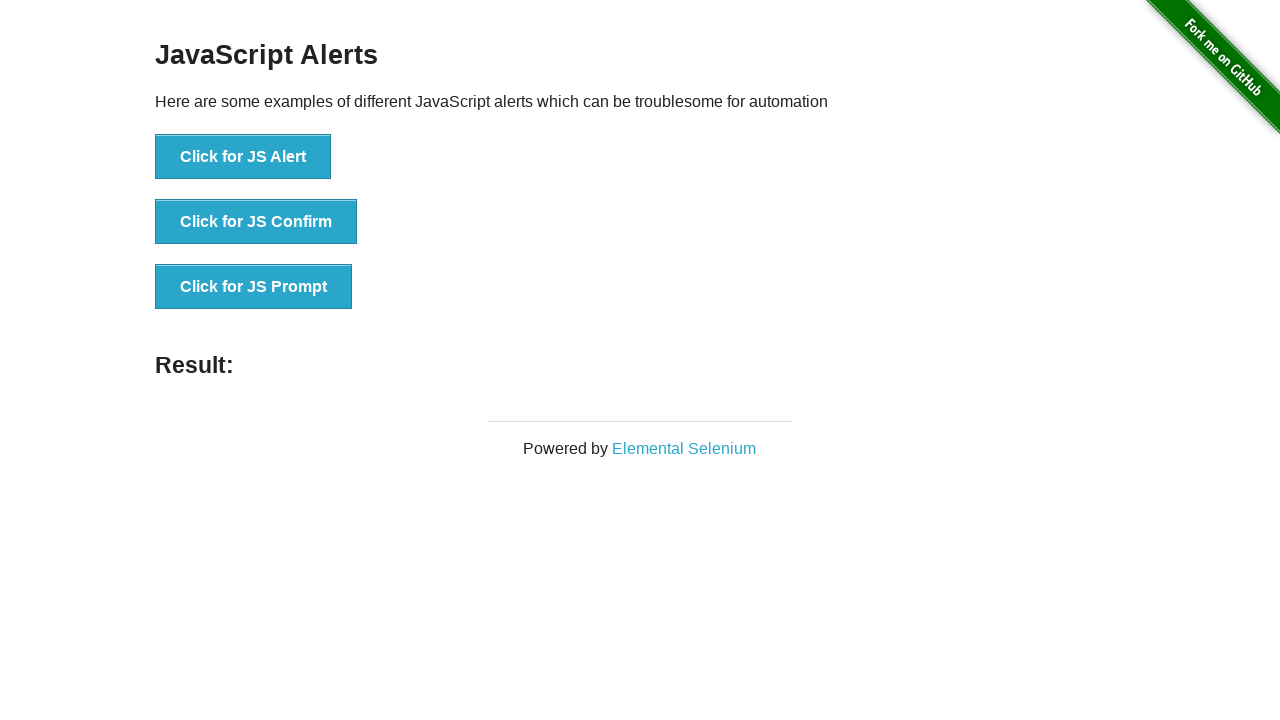

Clicked the JavaScript alert button at (243, 157) on xpath=//button[contains(@onclick,'jsAlert')]
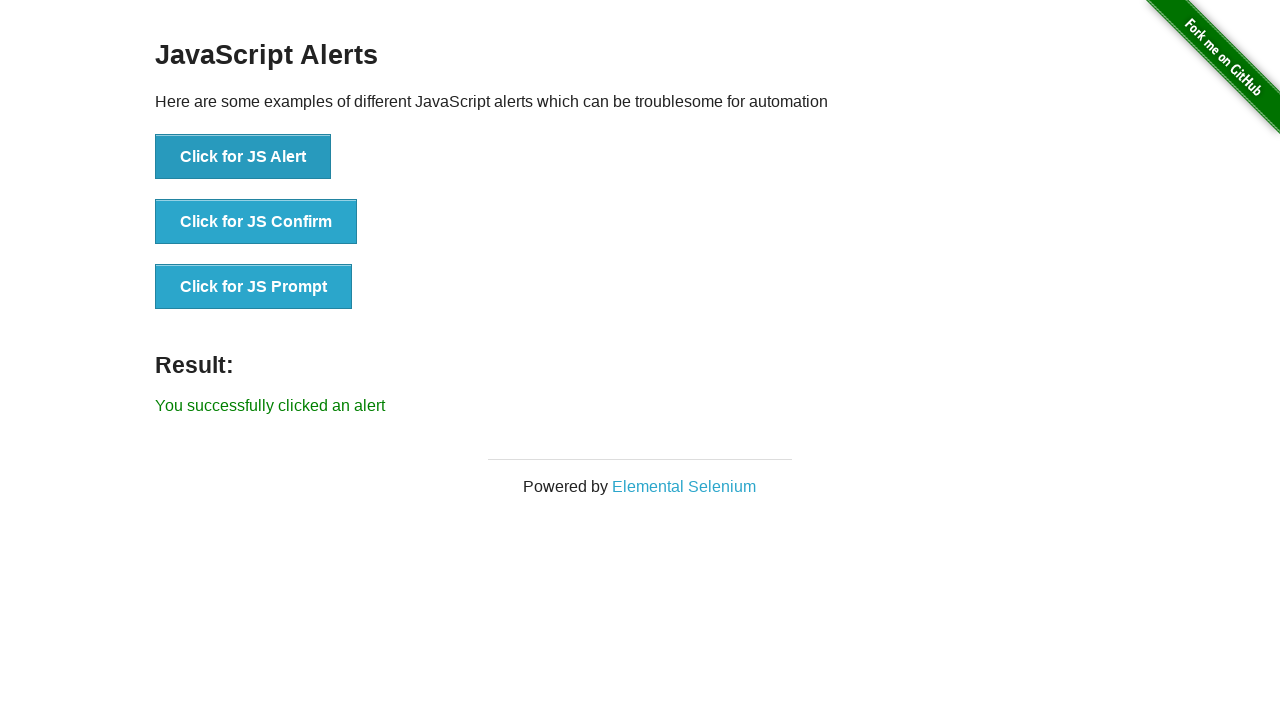

Registered dialog handler to accept alerts
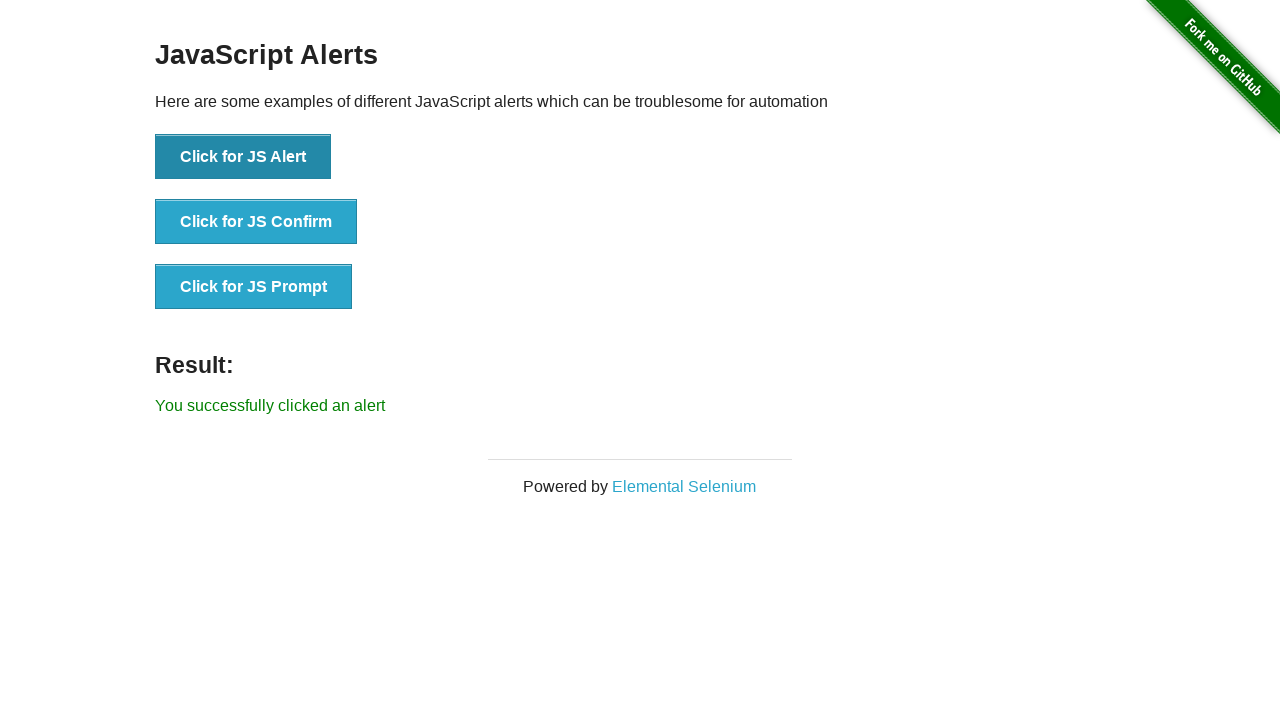

Clicked the JavaScript alert button to trigger and accept alert at (243, 157) on xpath=//button[contains(@onclick,'jsAlert')]
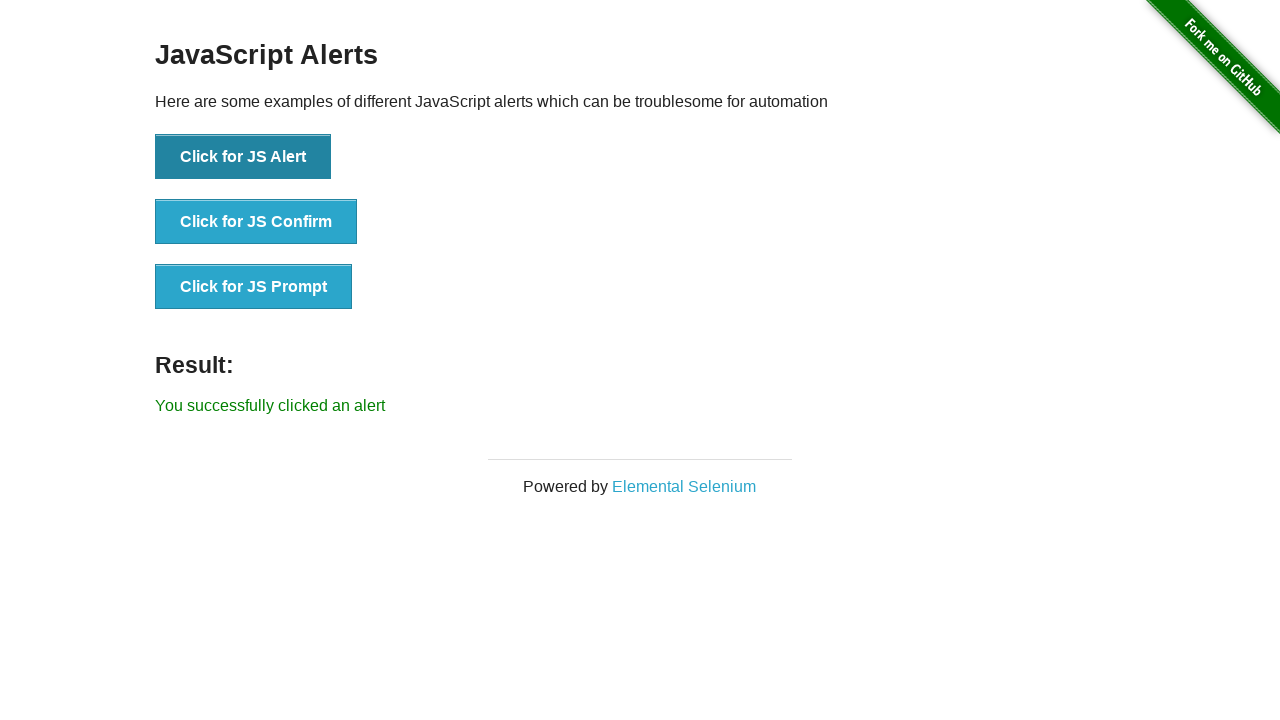

Verified result message is displayed after accepting alert
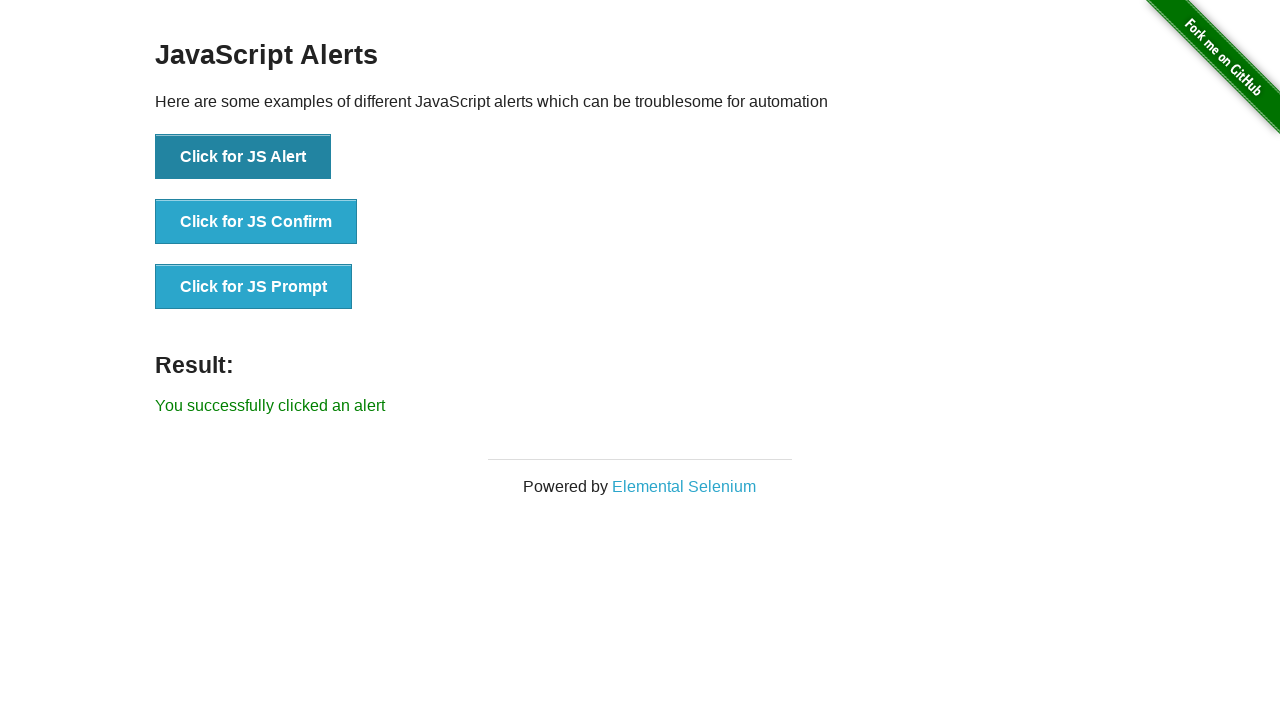

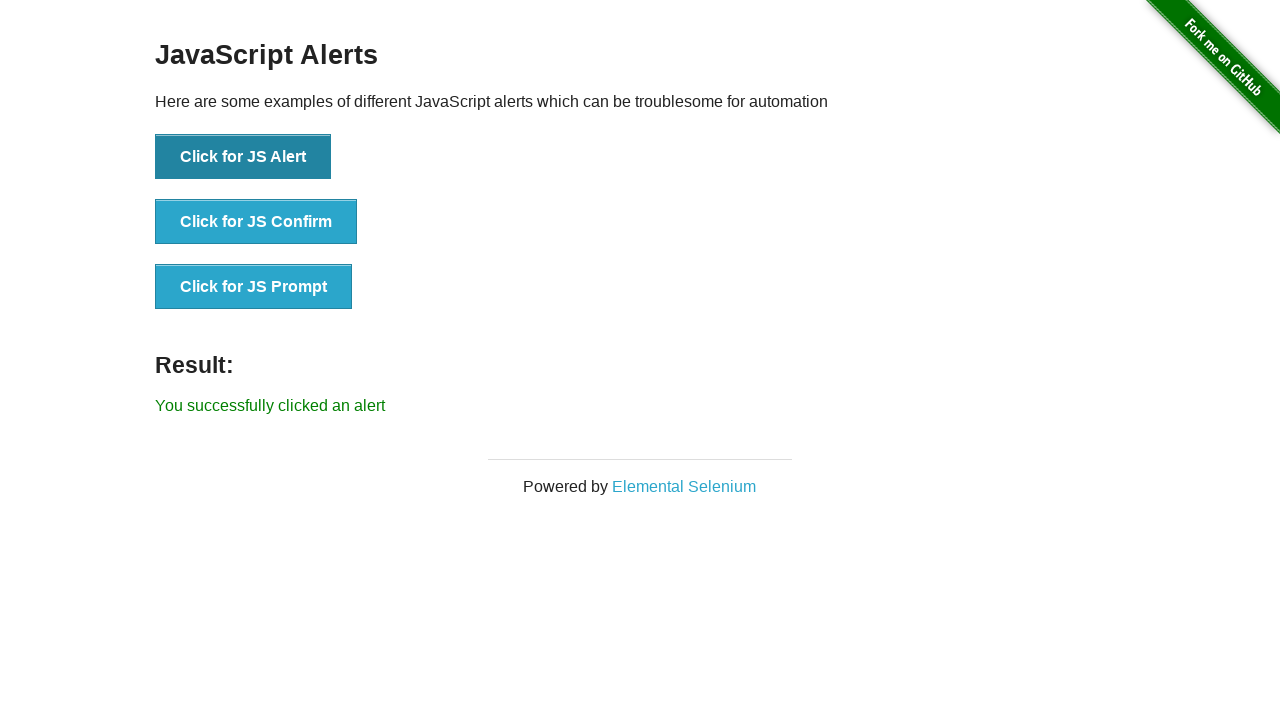